Tests navigation from login page to registration page by clicking the registration link

Starting URL: https://www.szamlazz.hu/szamla/login

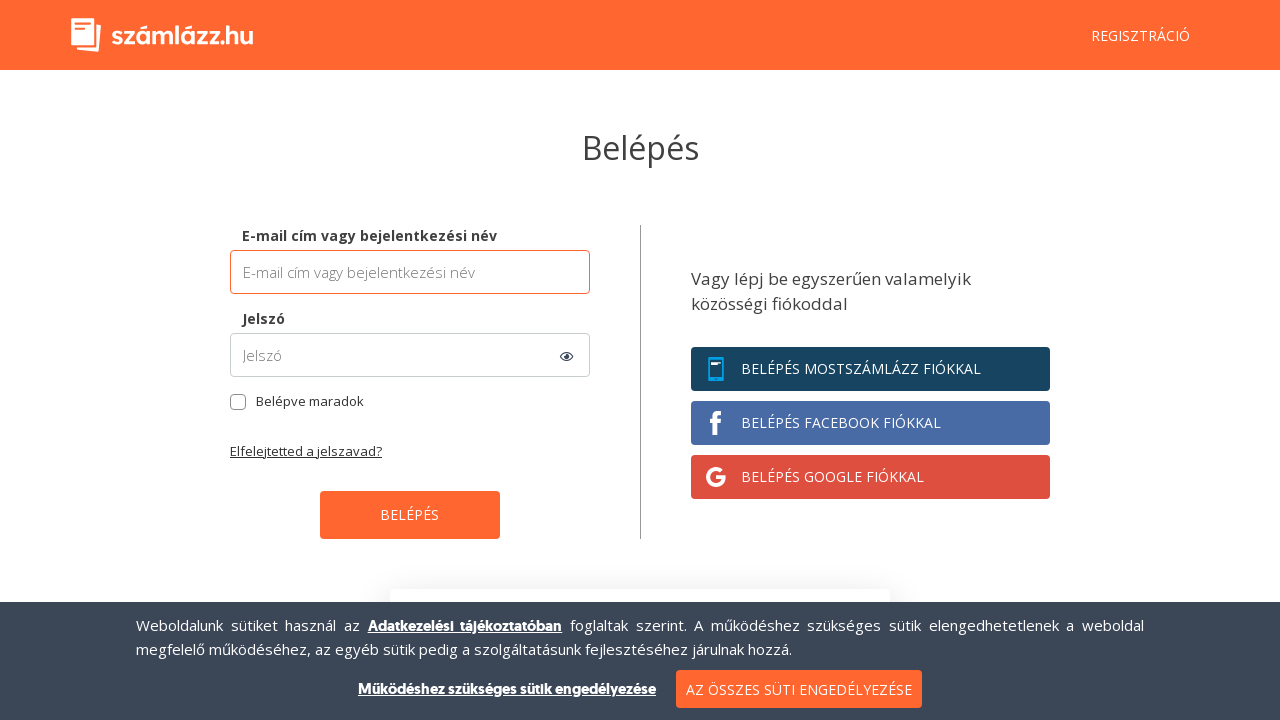

Clicked registration link on login page at (1140, 35) on xpath=/html/body/div/header/div/div/div[2]/a
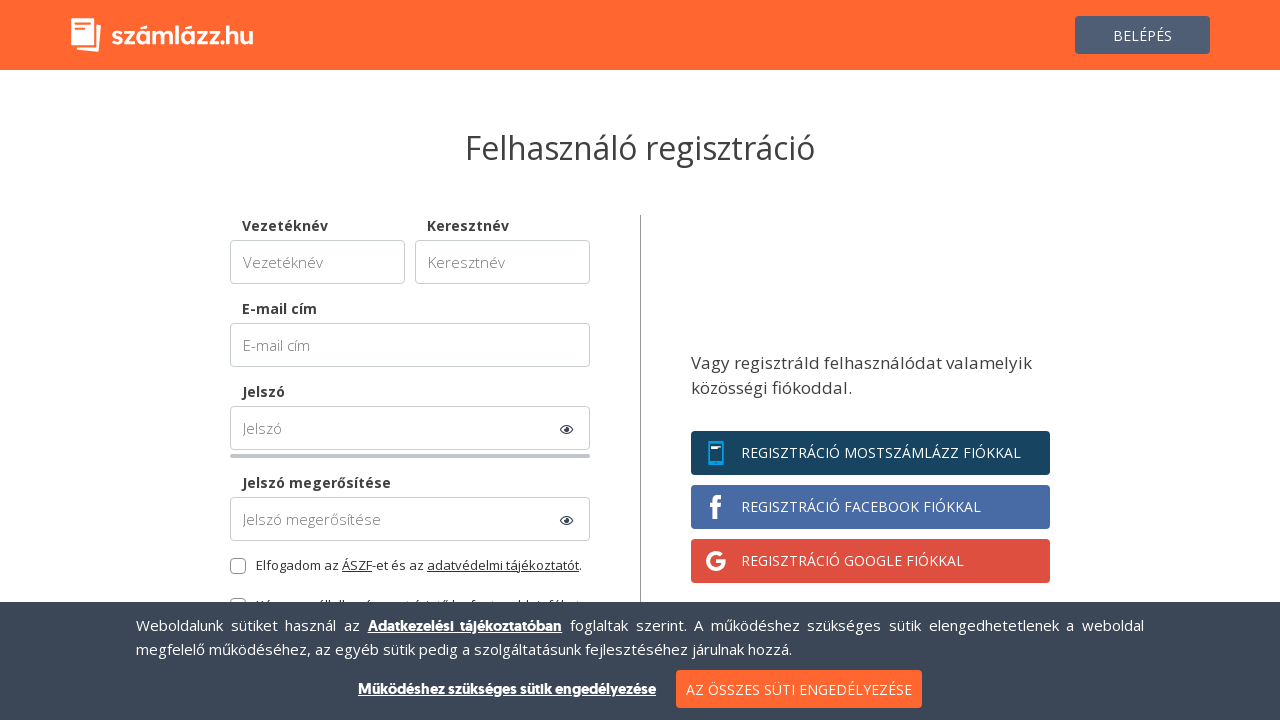

Navigation to registration page completed successfully
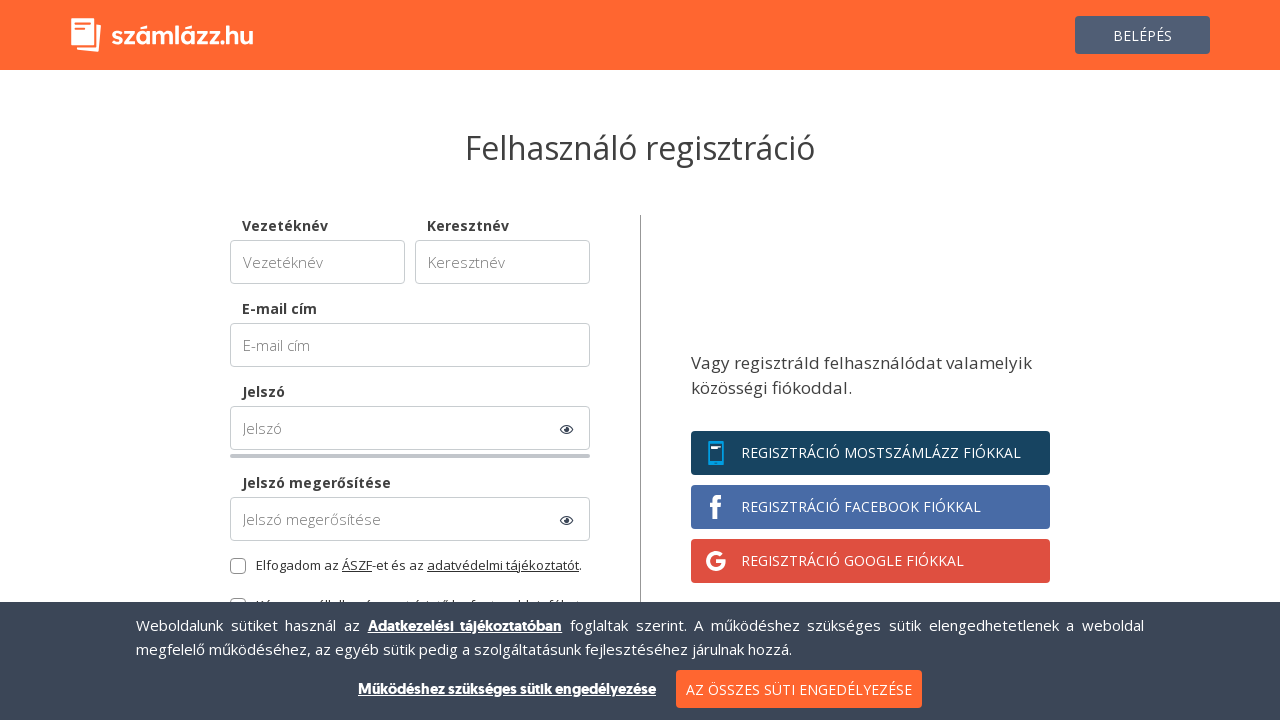

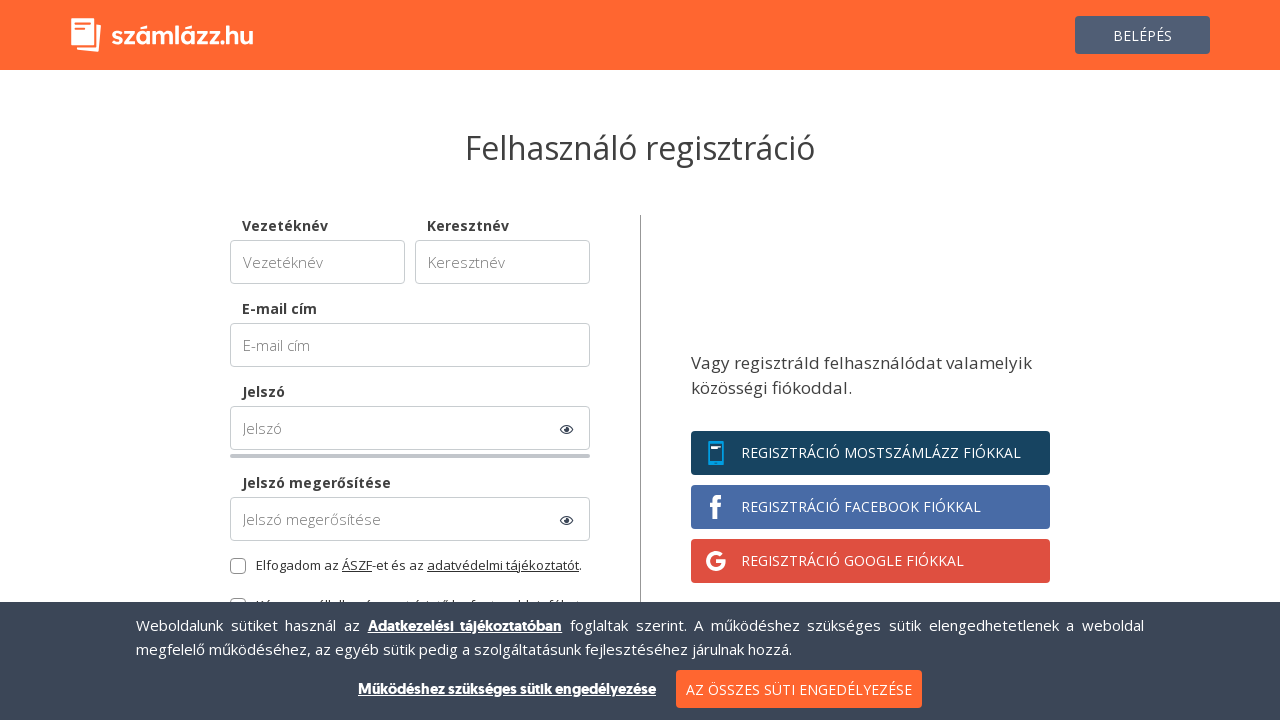